Tests search functionality on Kodilla store by searching for "Powerful" and verifying search completes

Starting URL: https://kodilla.com/pl/test/store

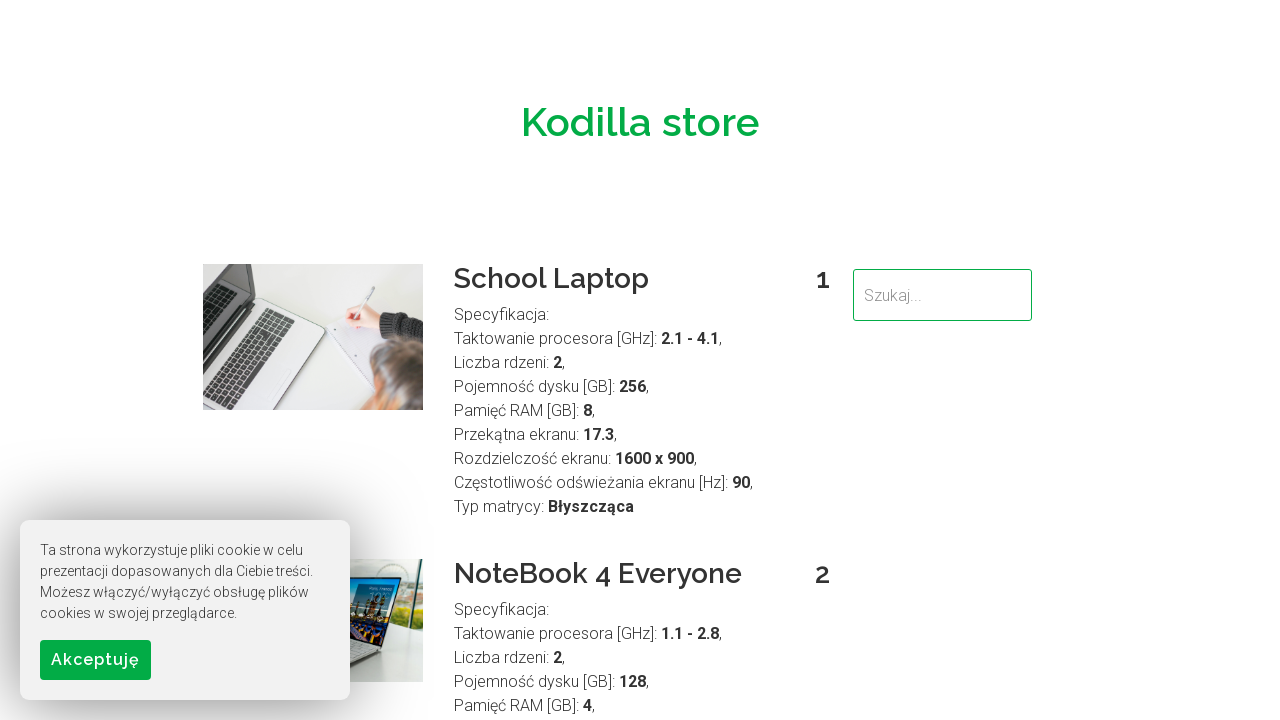

Filled search field with 'Powerful' on input[type='search'], input[name='search'], #search
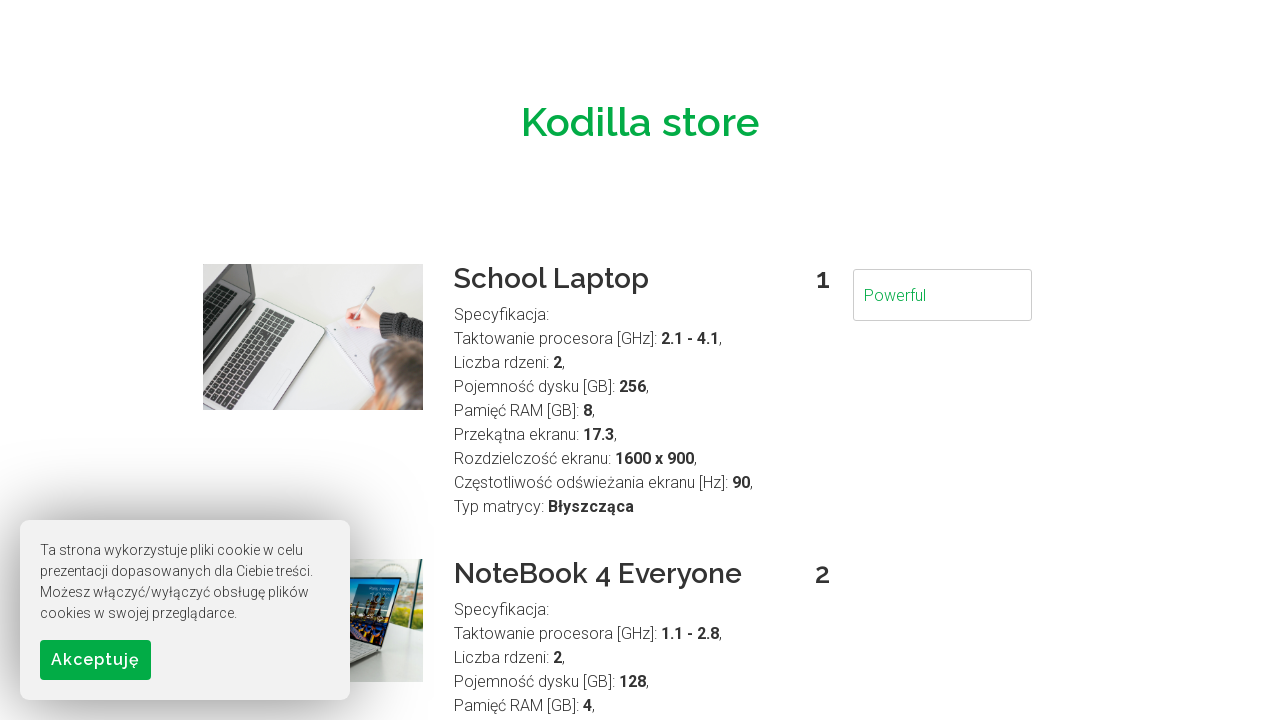

Pressed Enter to submit search
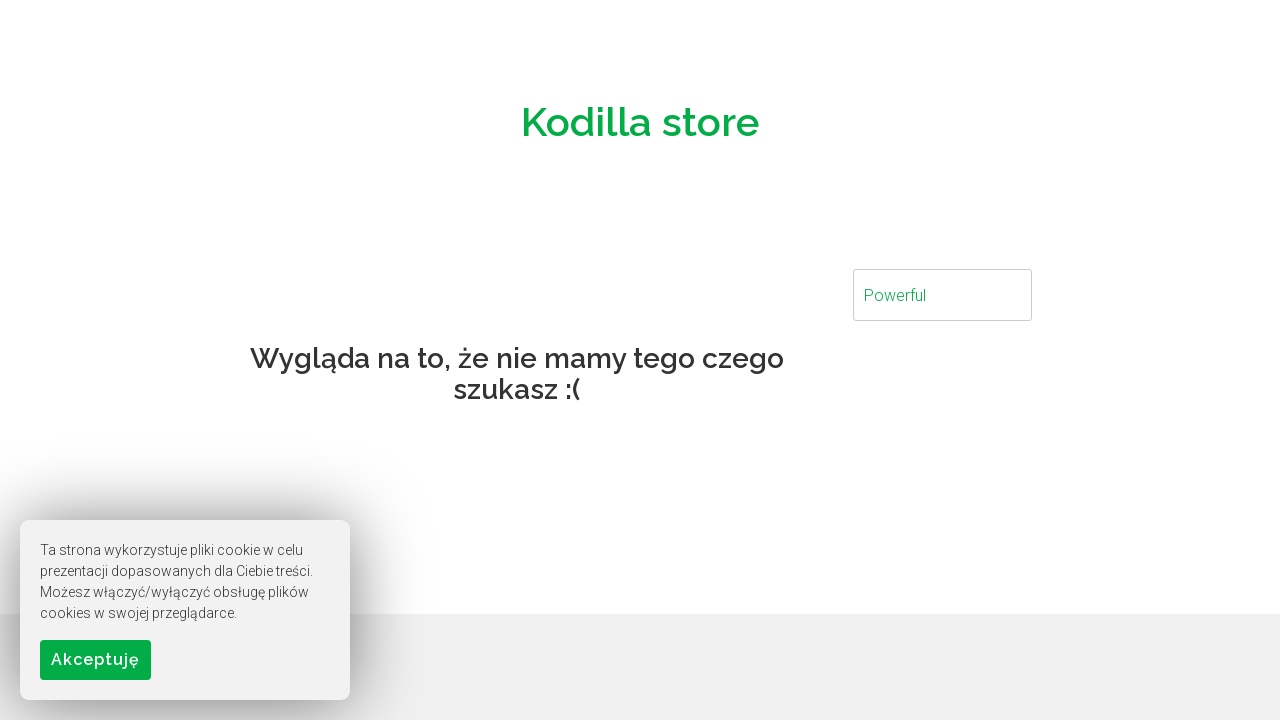

Search results loaded and elements wrapper appeared
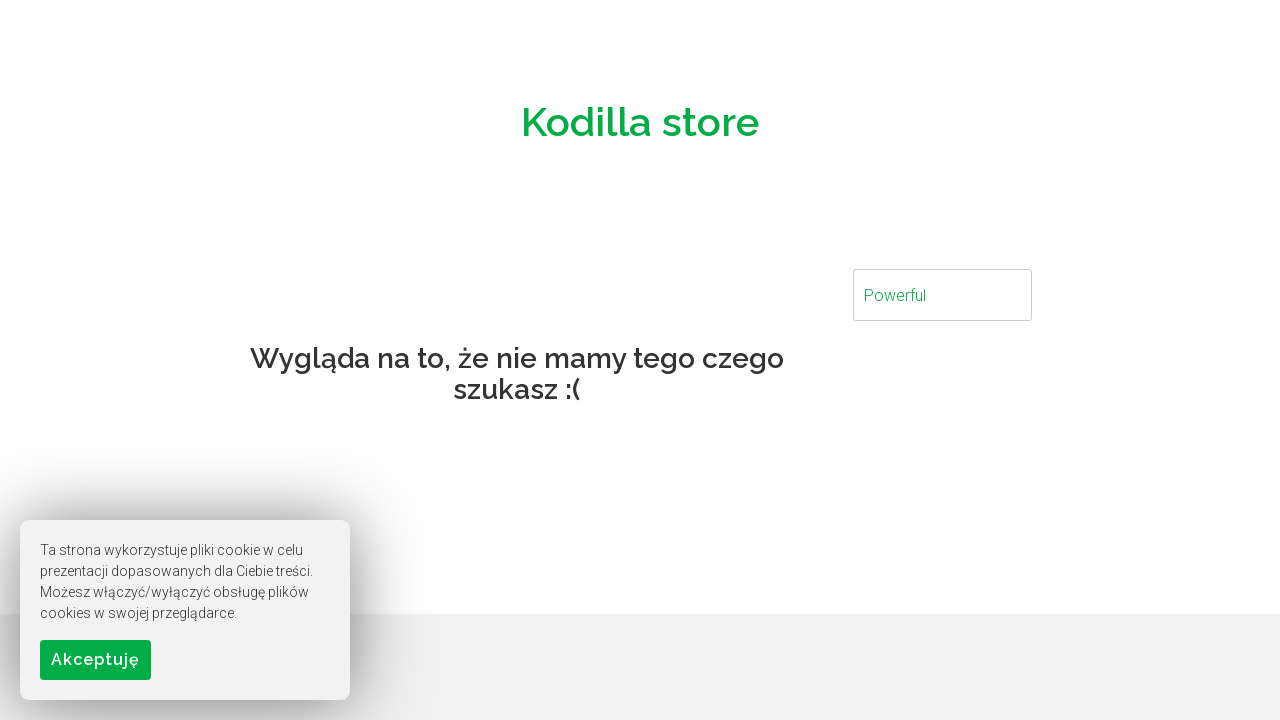

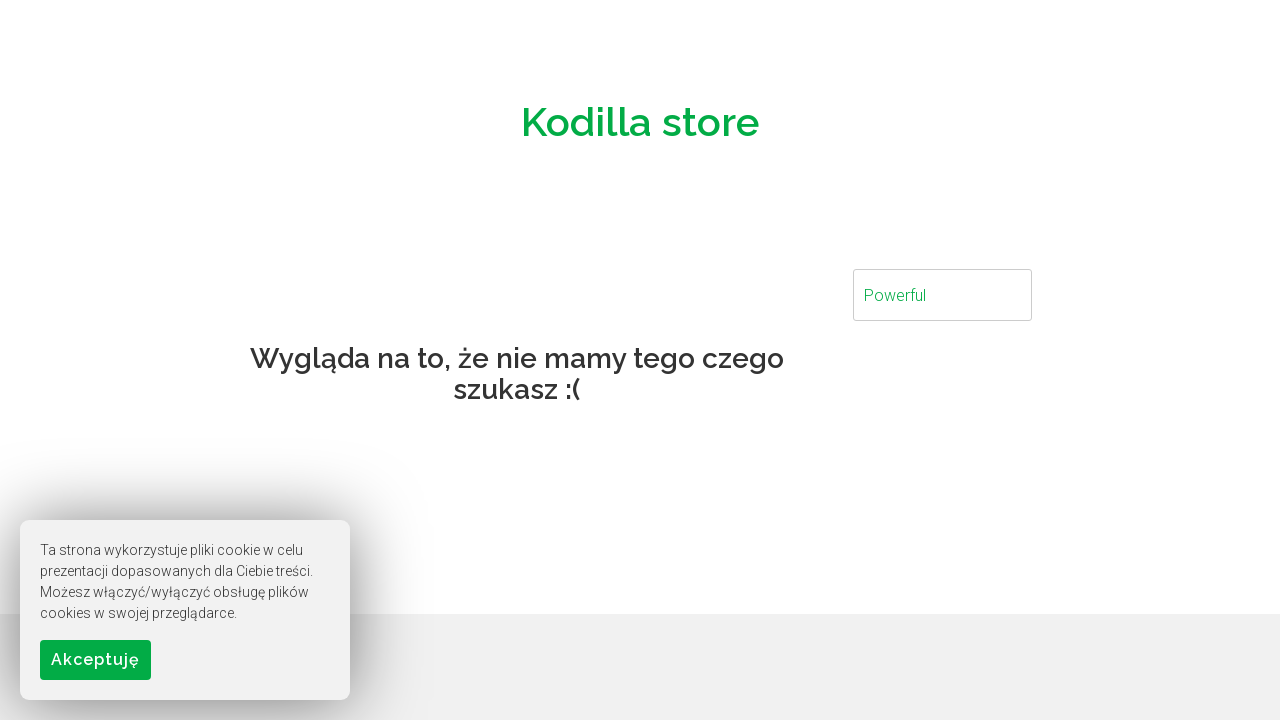